Navigates to vtiger.com website and interacts with the Resources navigation element using a double-click action

Starting URL: https://www.vtiger.com/

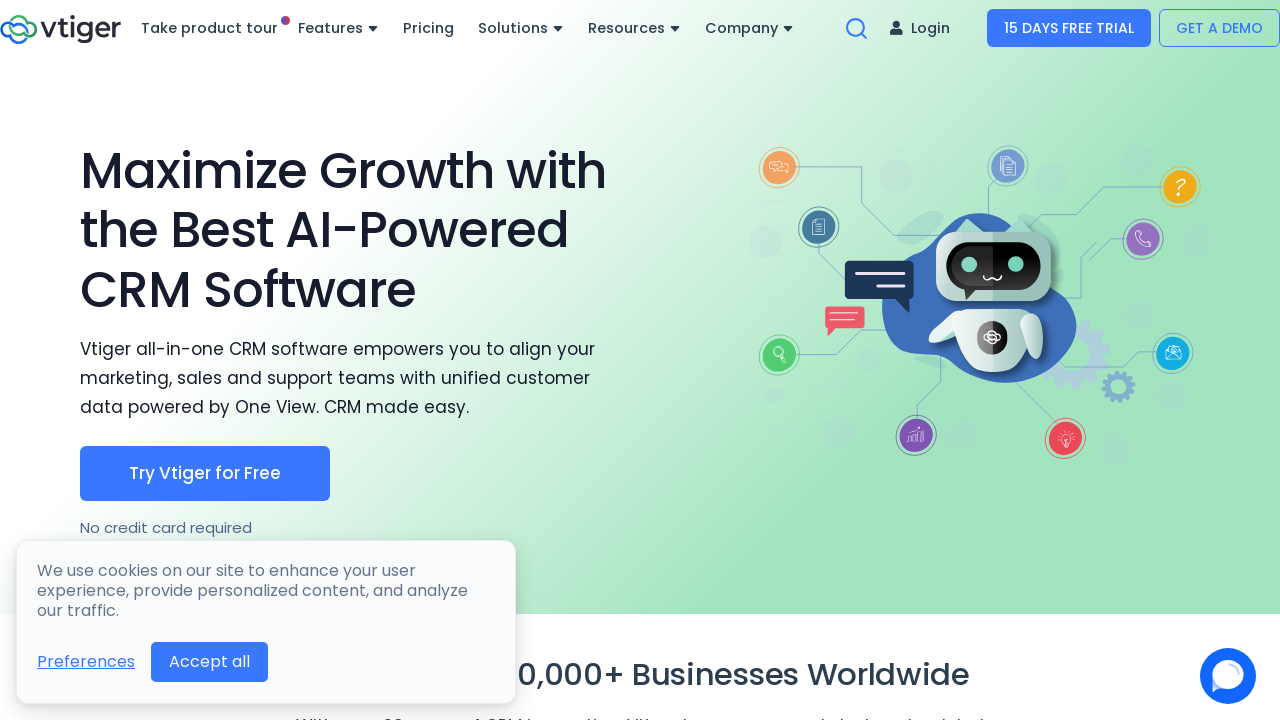

Located the Resources navigation link
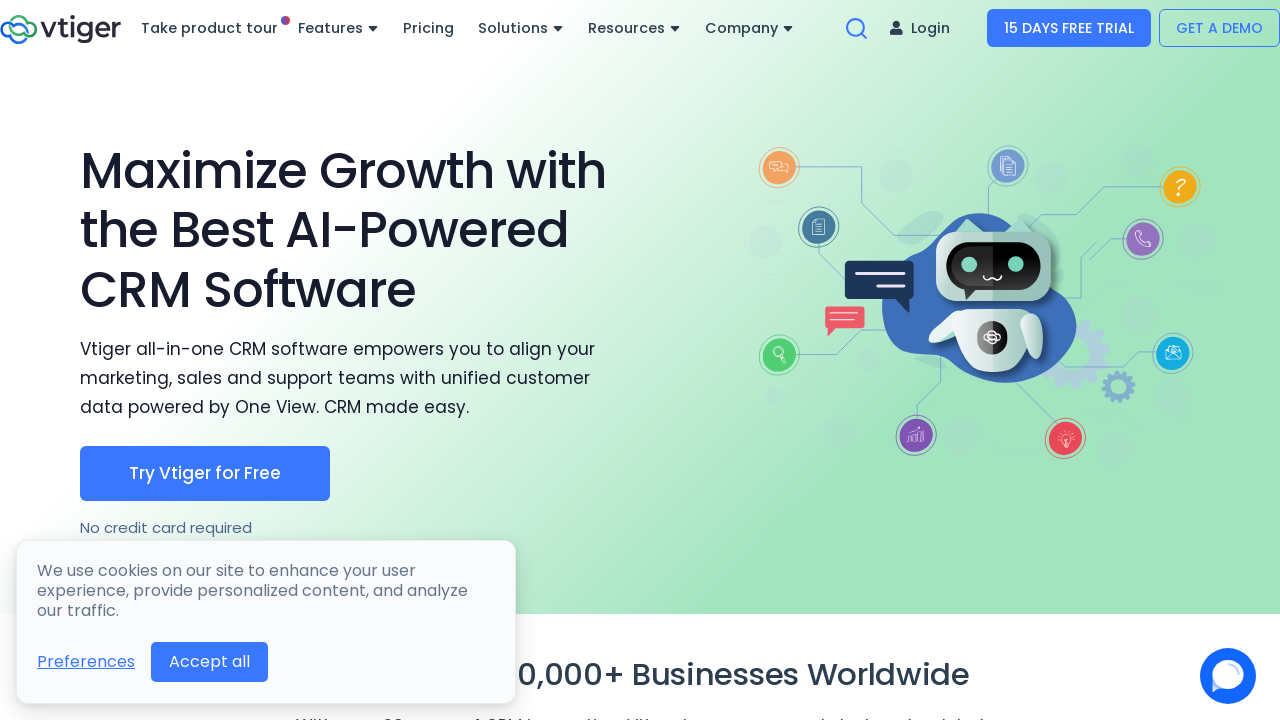

Located the Customers navigation link
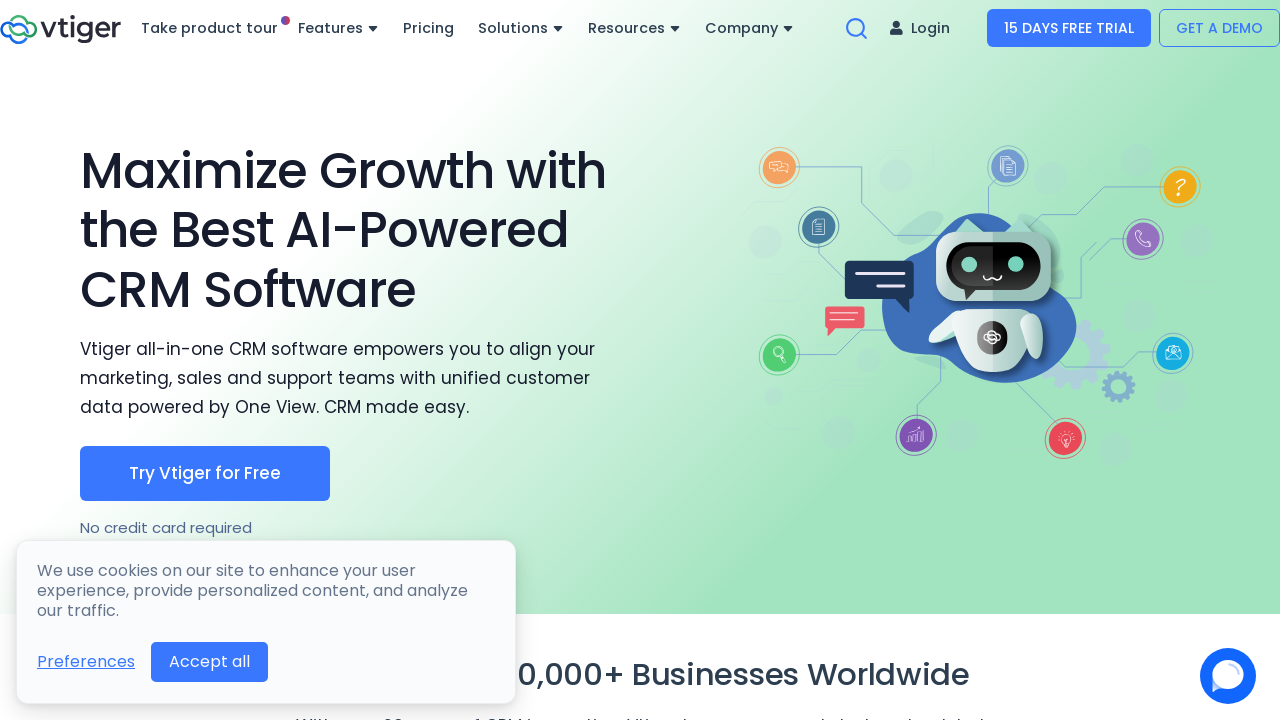

Resources link became visible
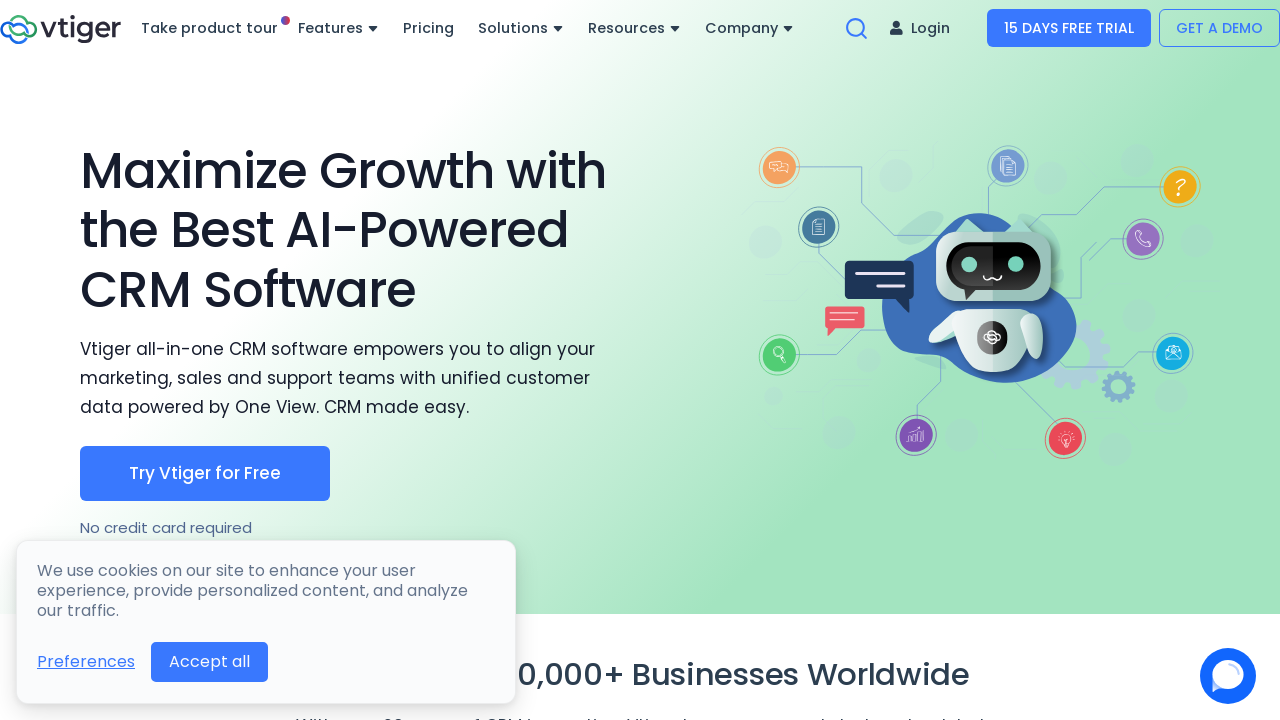

Double-clicked on the Resources navigation element at (634, 28) on a:has-text('Resources') >> nth=0
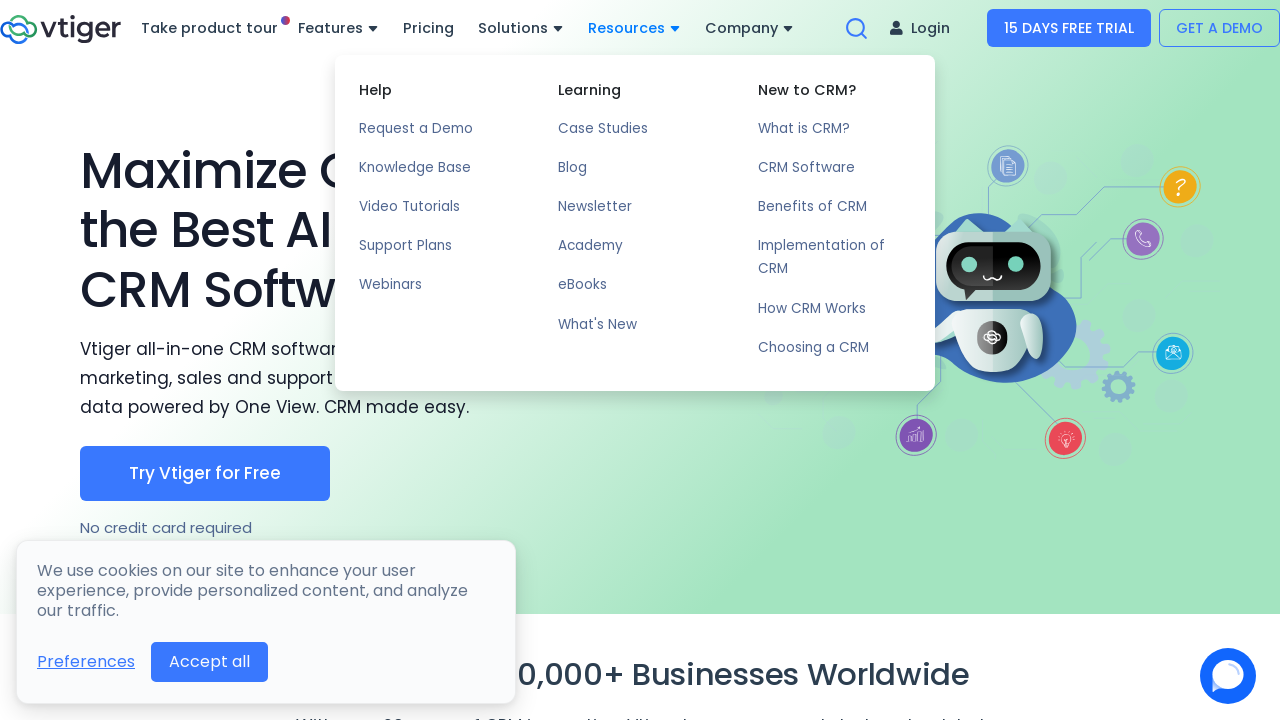

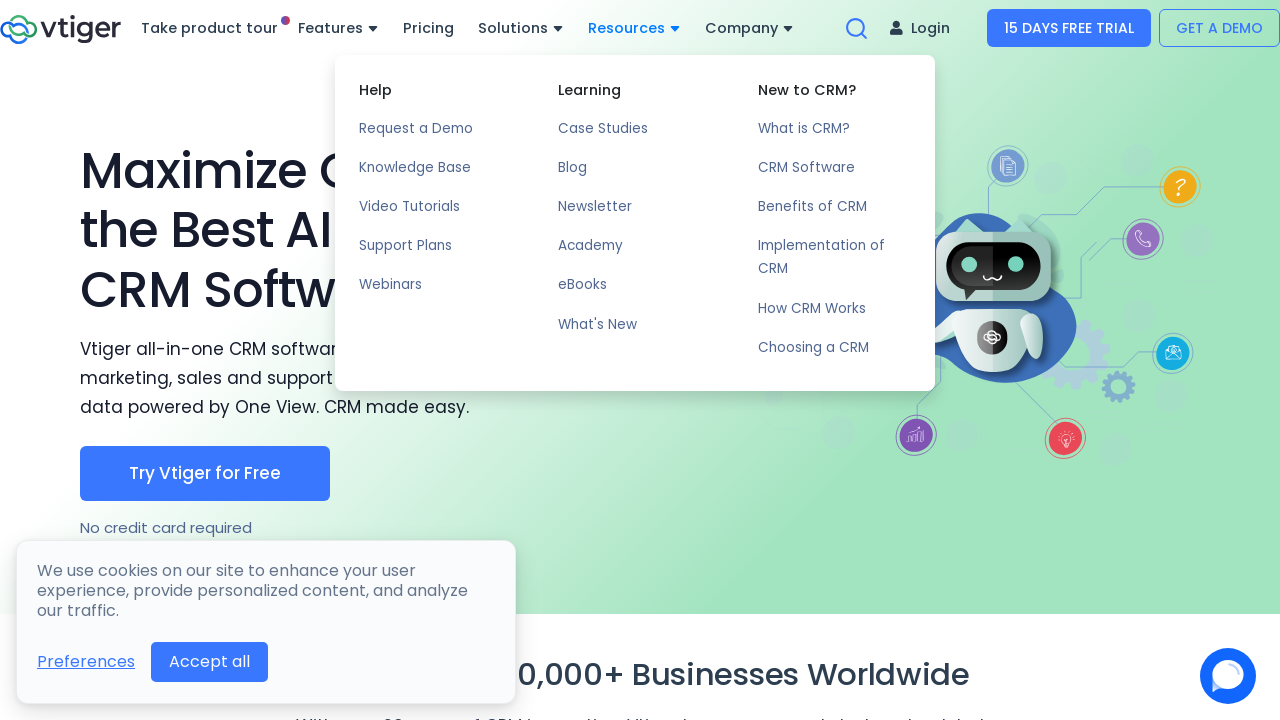